Tests text box form functionality on DemoQA by filling in username, email, current address, and permanent address fields, then submitting the form.

Starting URL: https://demoqa.com/text-box

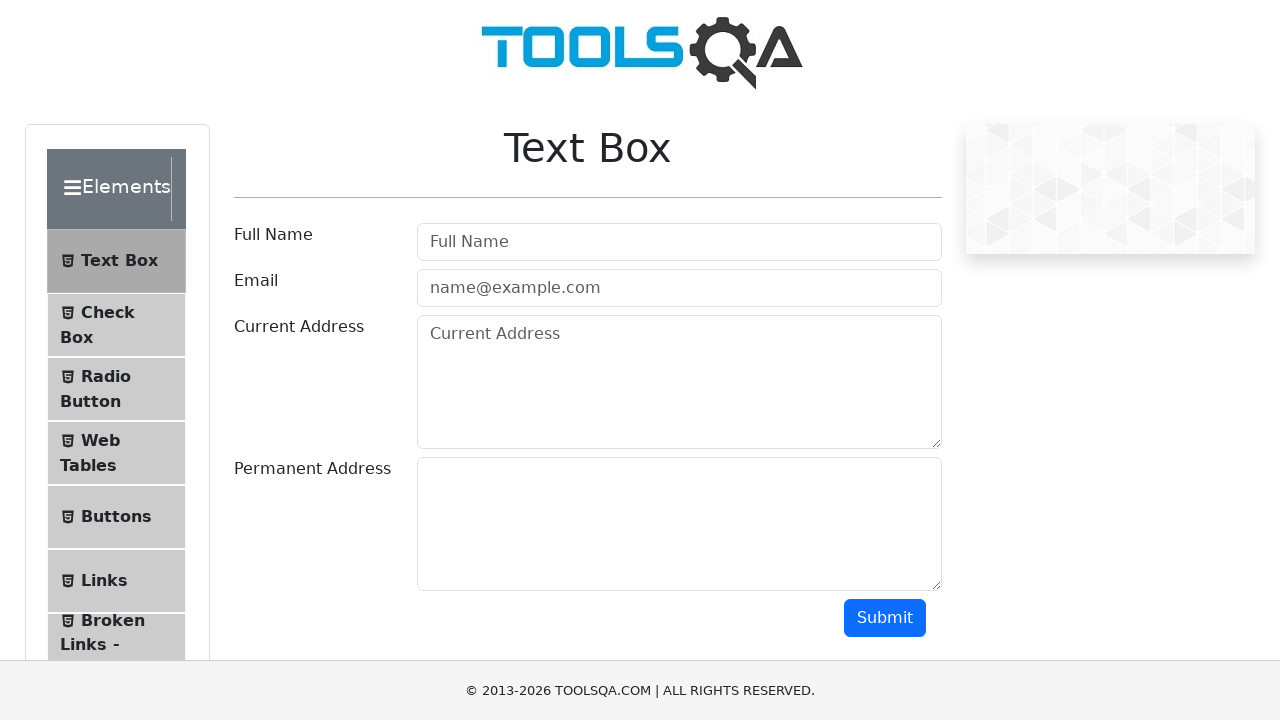

Filled username field with 'Test123' on #userName
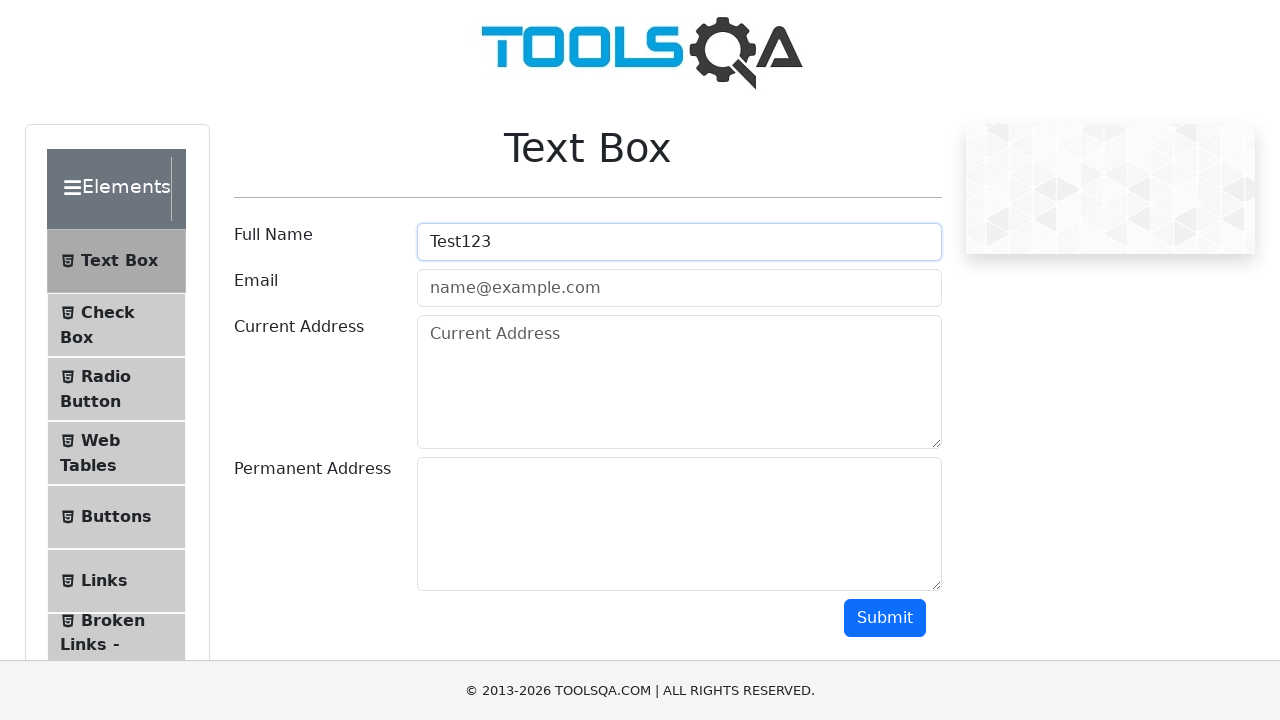

Filled email field with 'test@gmail.com' on #userEmail
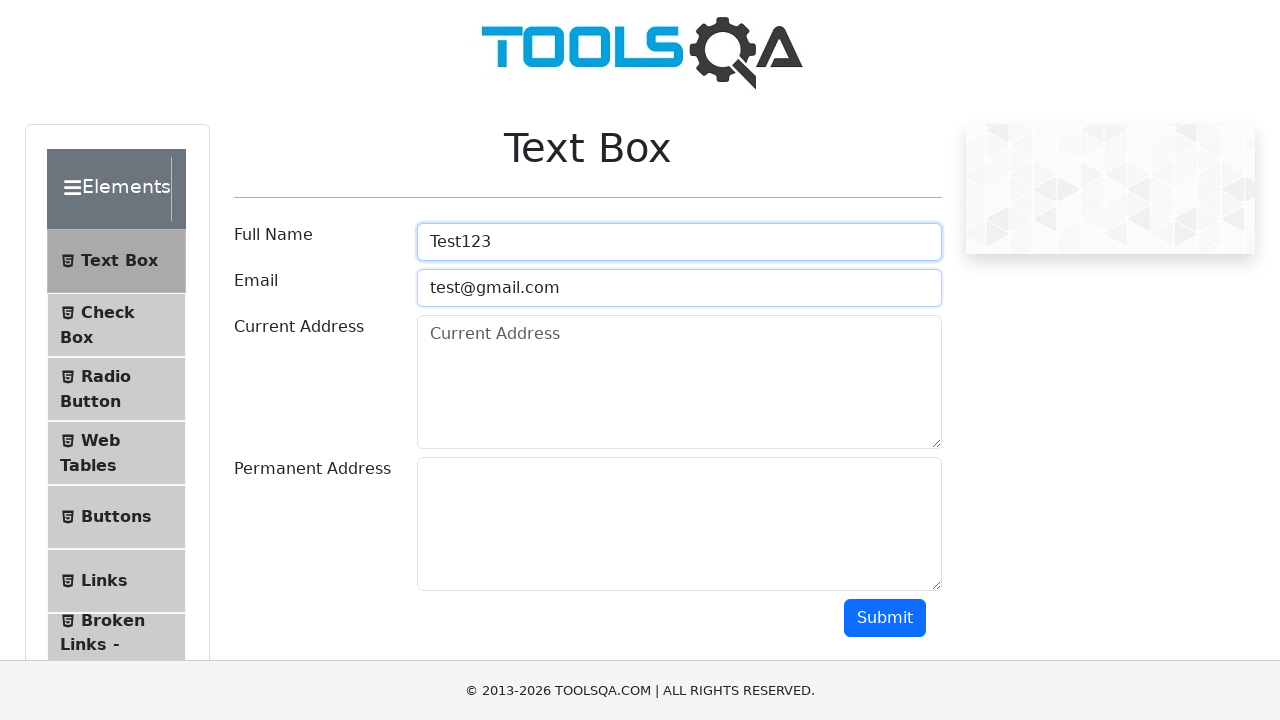

Filled current address field with 'Hyderabad' on #currentAddress
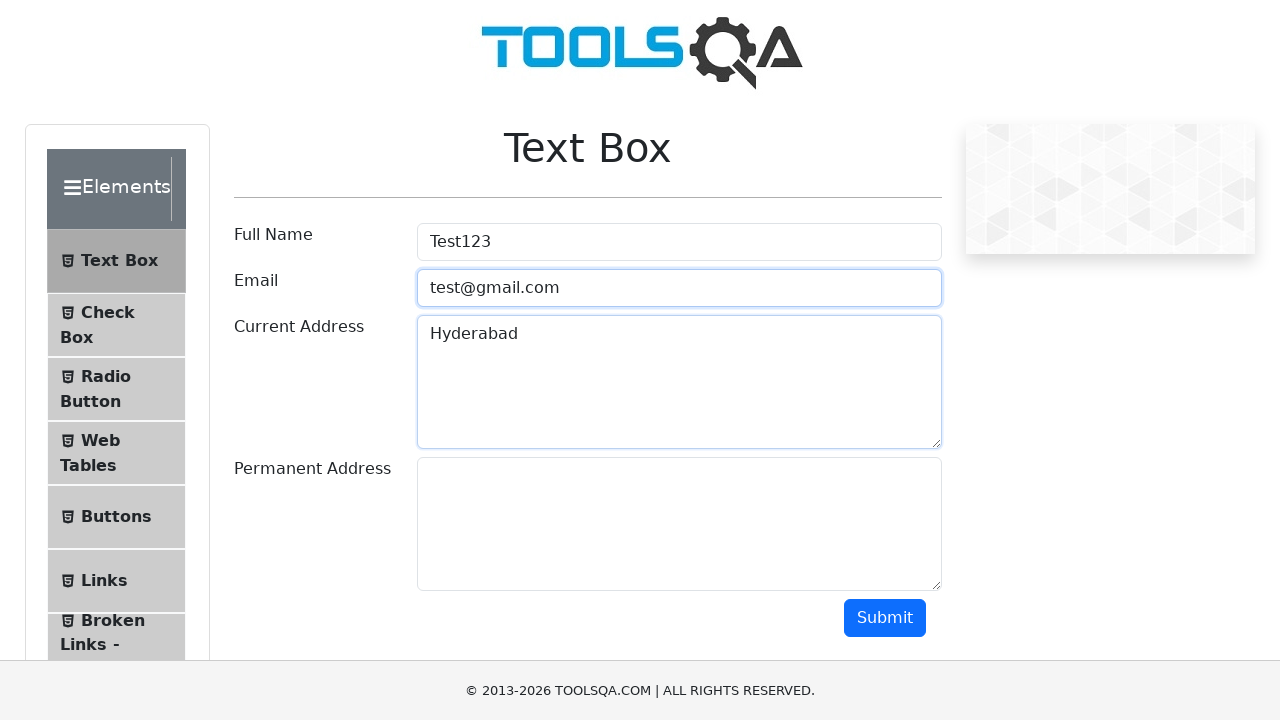

Filled permanent address field with 'Hyderabad' on #permanentAddress
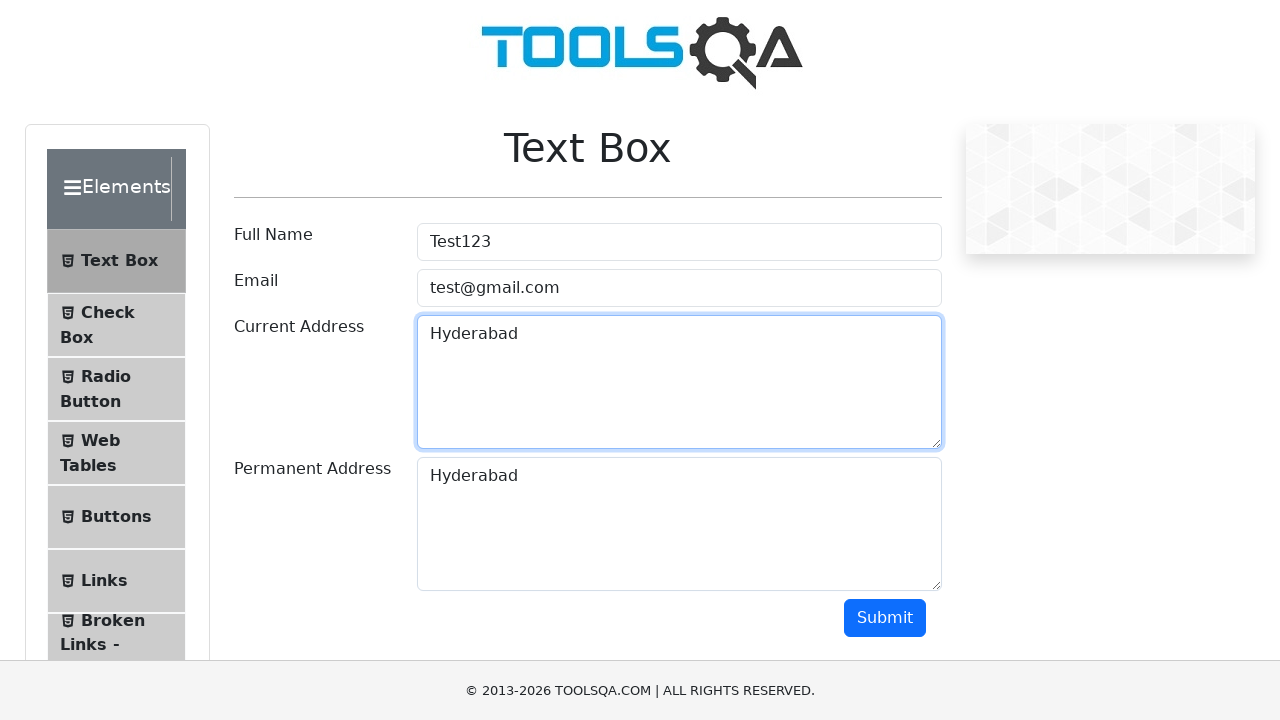

Clicked submit button to submit the form at (885, 618) on #submit
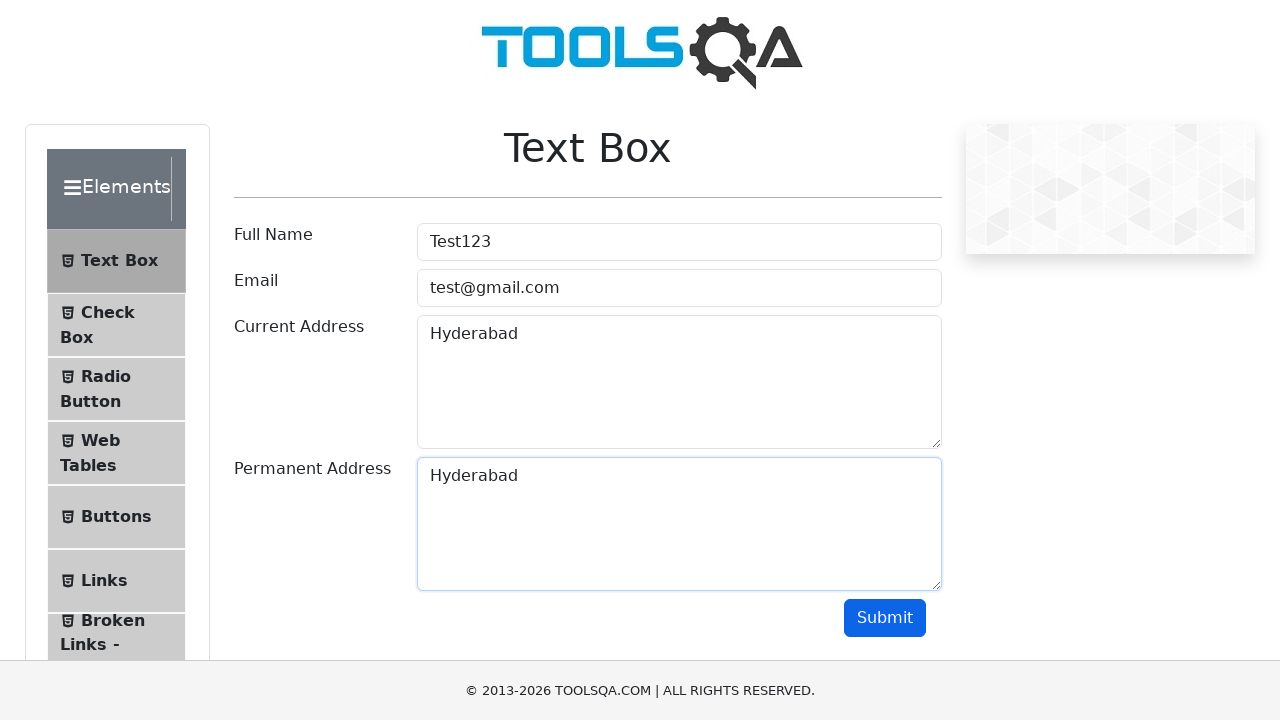

Form submission completed and output section appeared
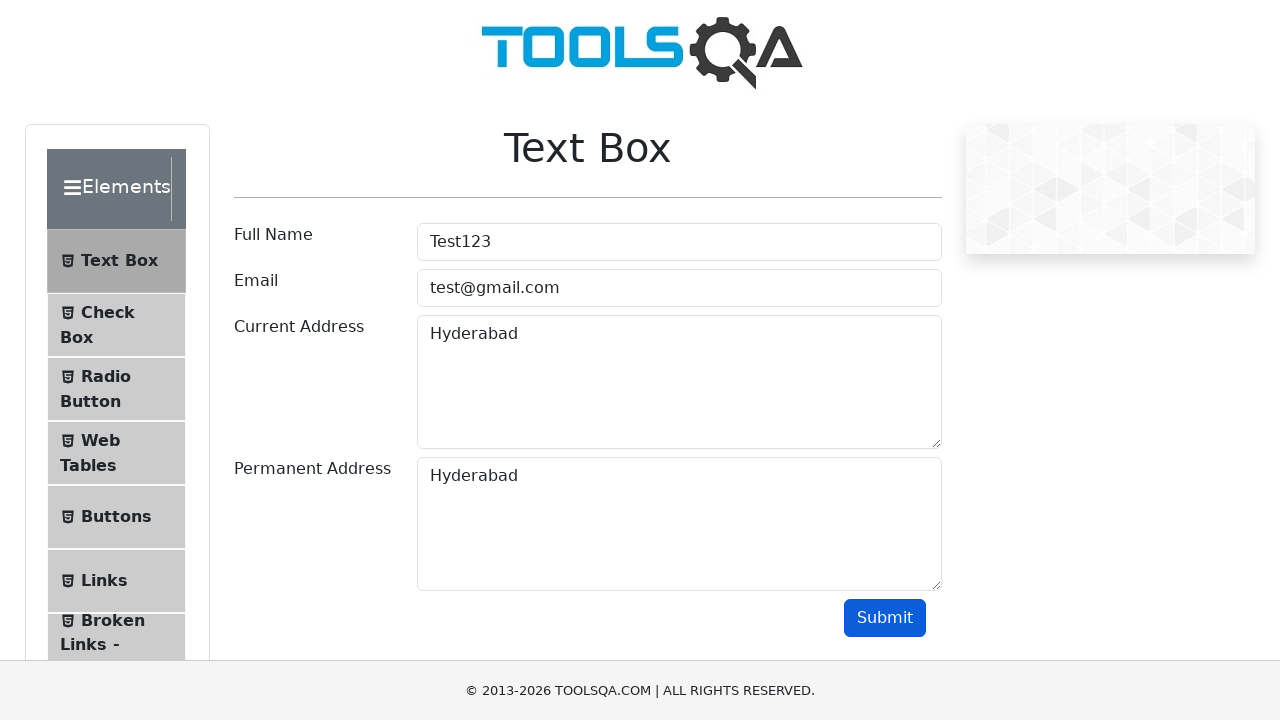

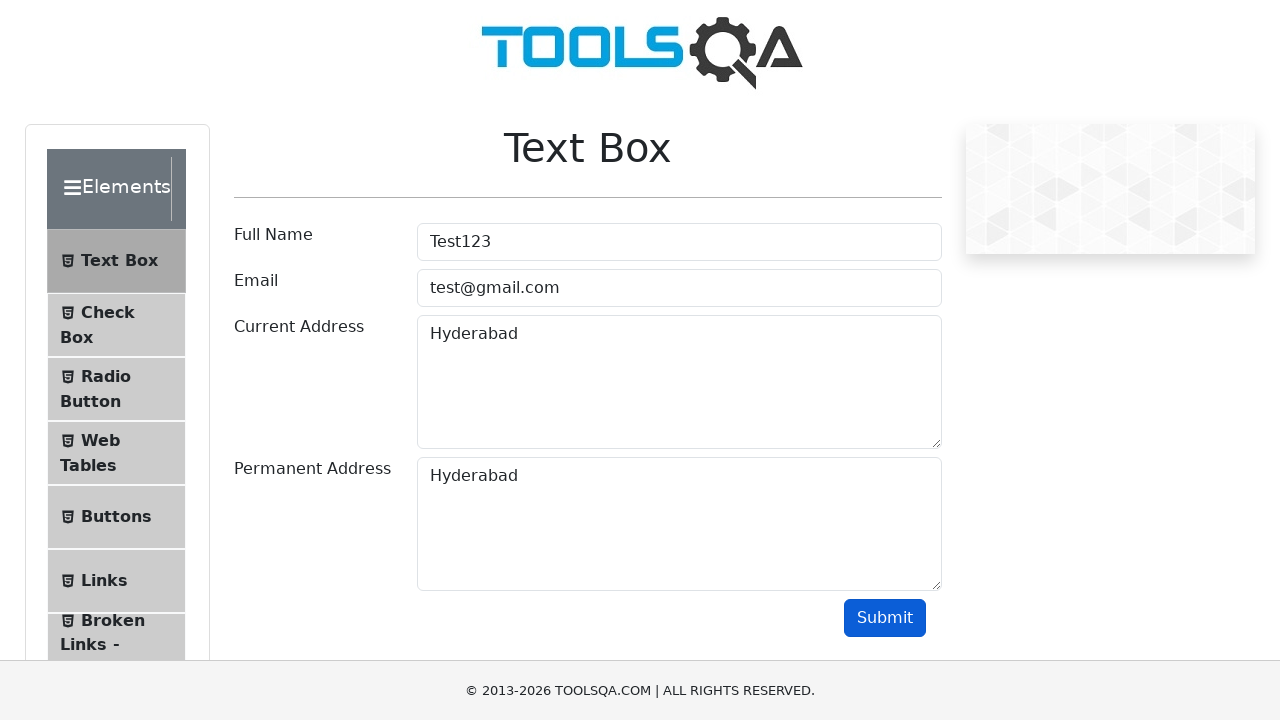